Tests clicking a link and verifying navigation to a new page by checking the page heading

Starting URL: https://kristinek.github.io/site/examples/actions

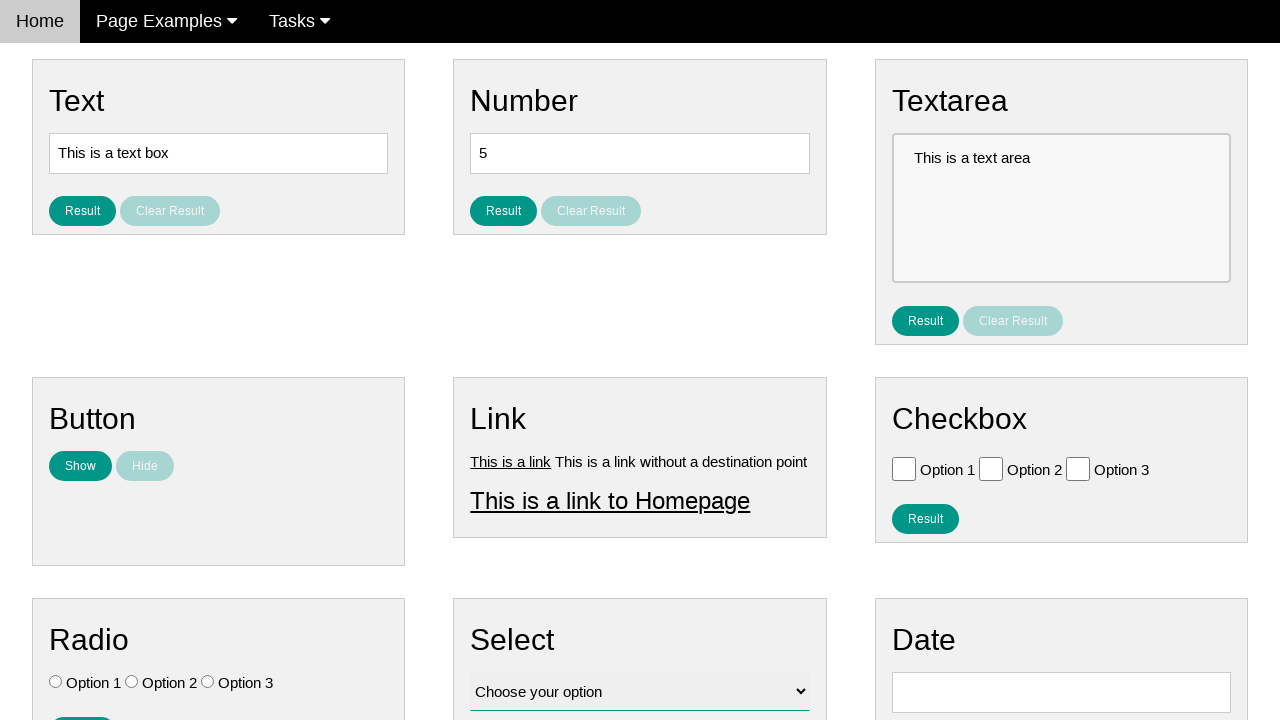

Clicked on link1 at (511, 461) on #link1
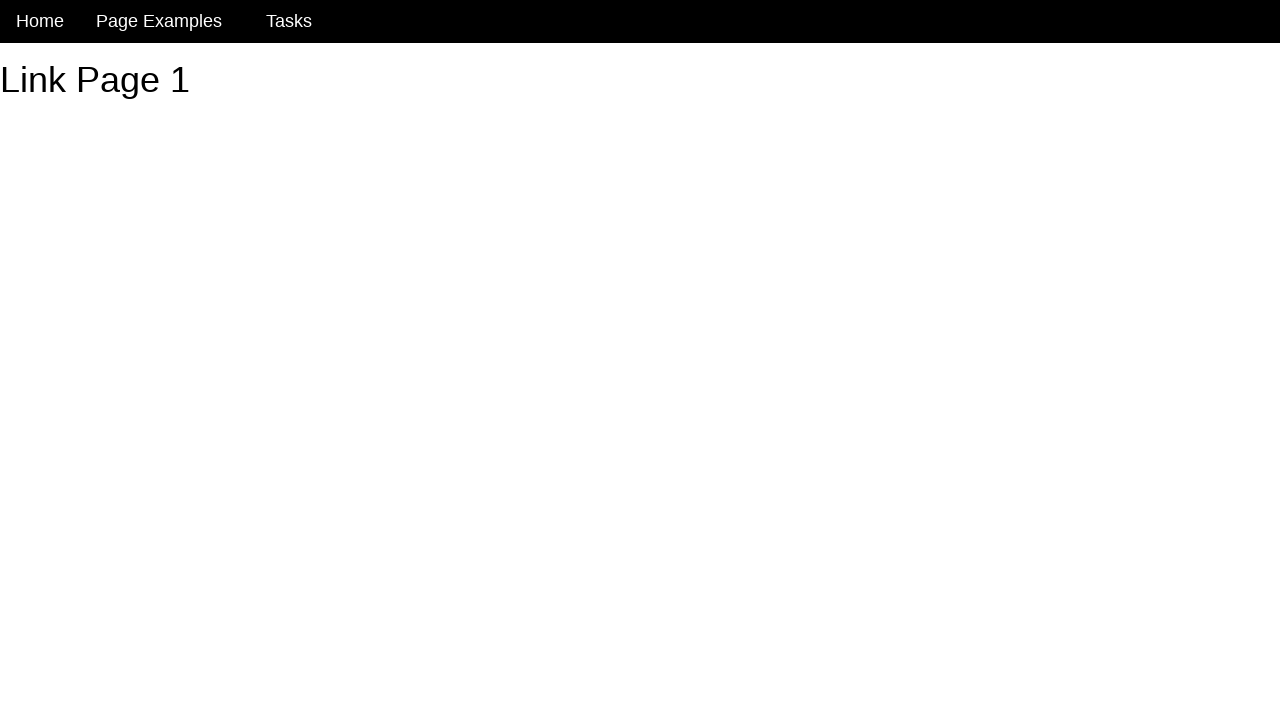

Waited for h1 heading to load on new page
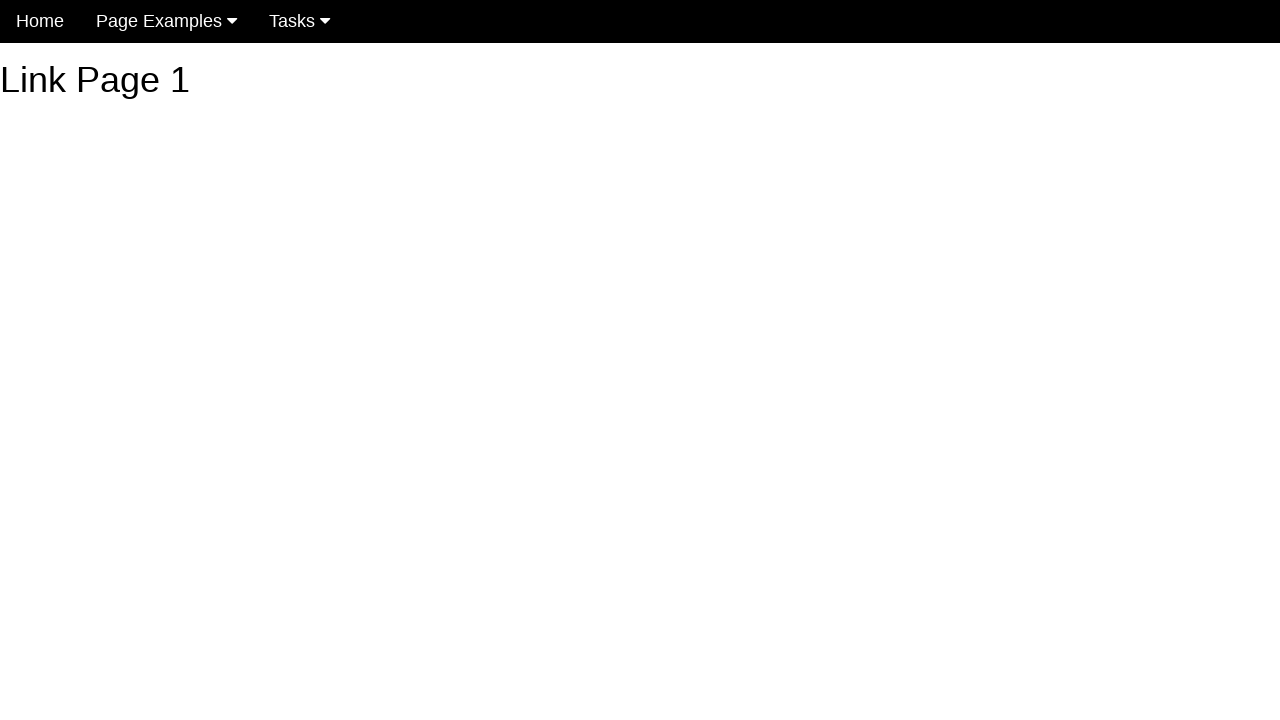

Located h1 heading element
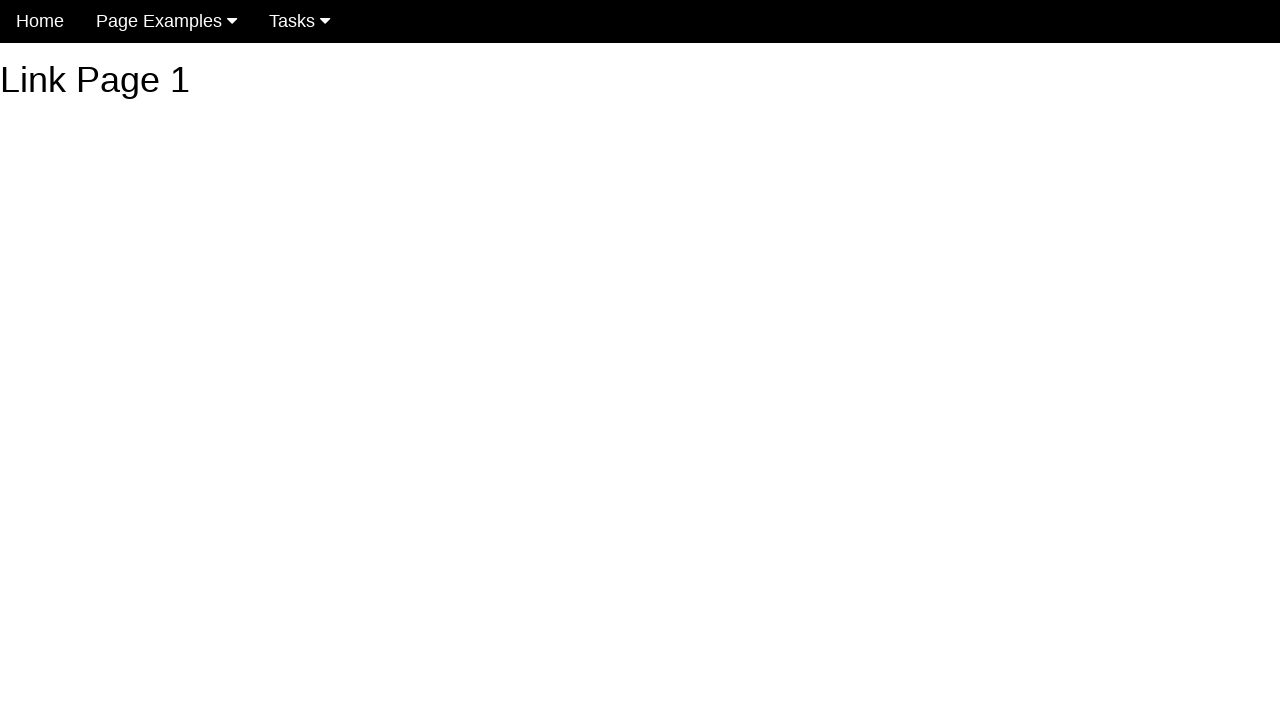

Verified heading text is 'Link Page 1'
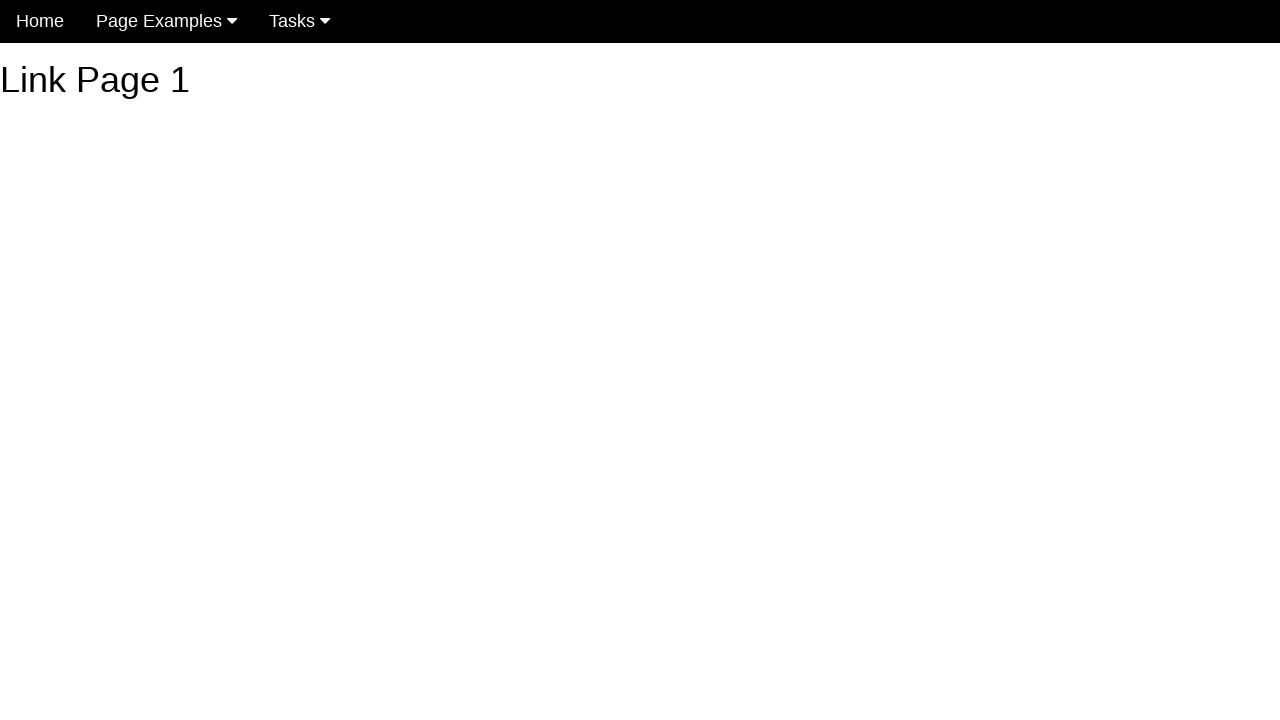

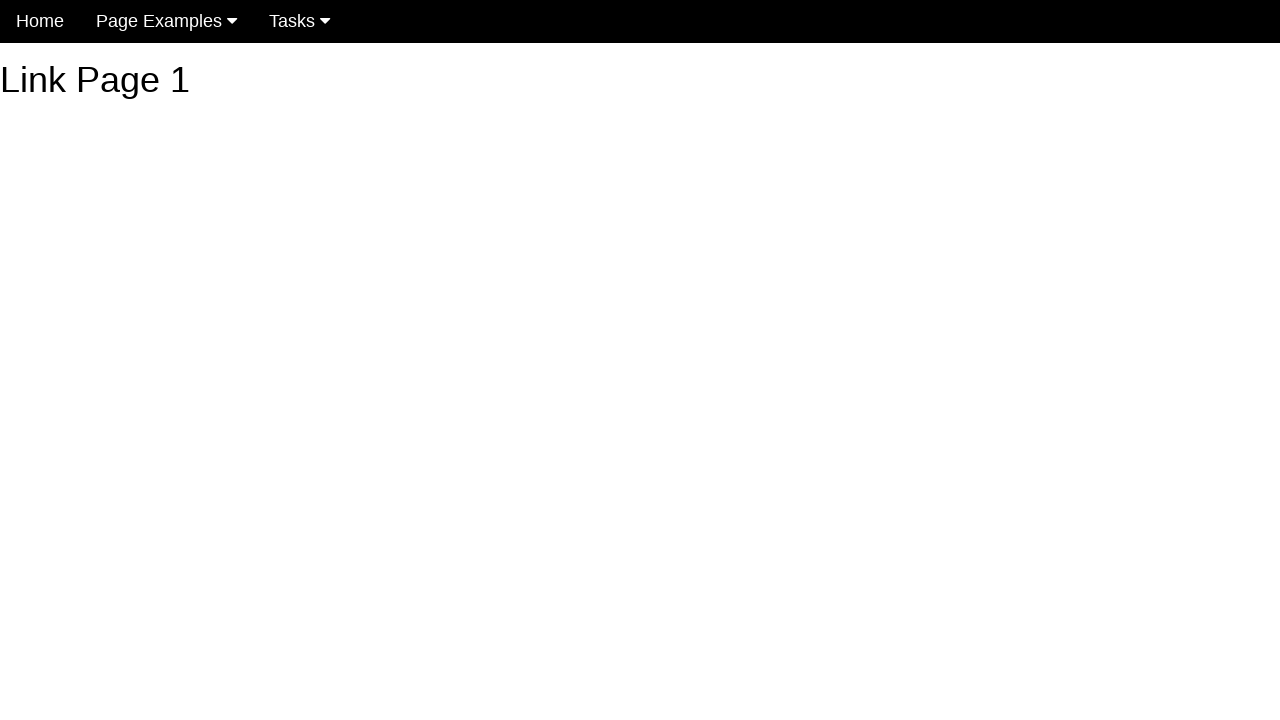